Tests that clicking the 'Ver Fãs Cadastrados' button navigates to the list page

Starting URL: https://davi-vert.vercel.app/index.html

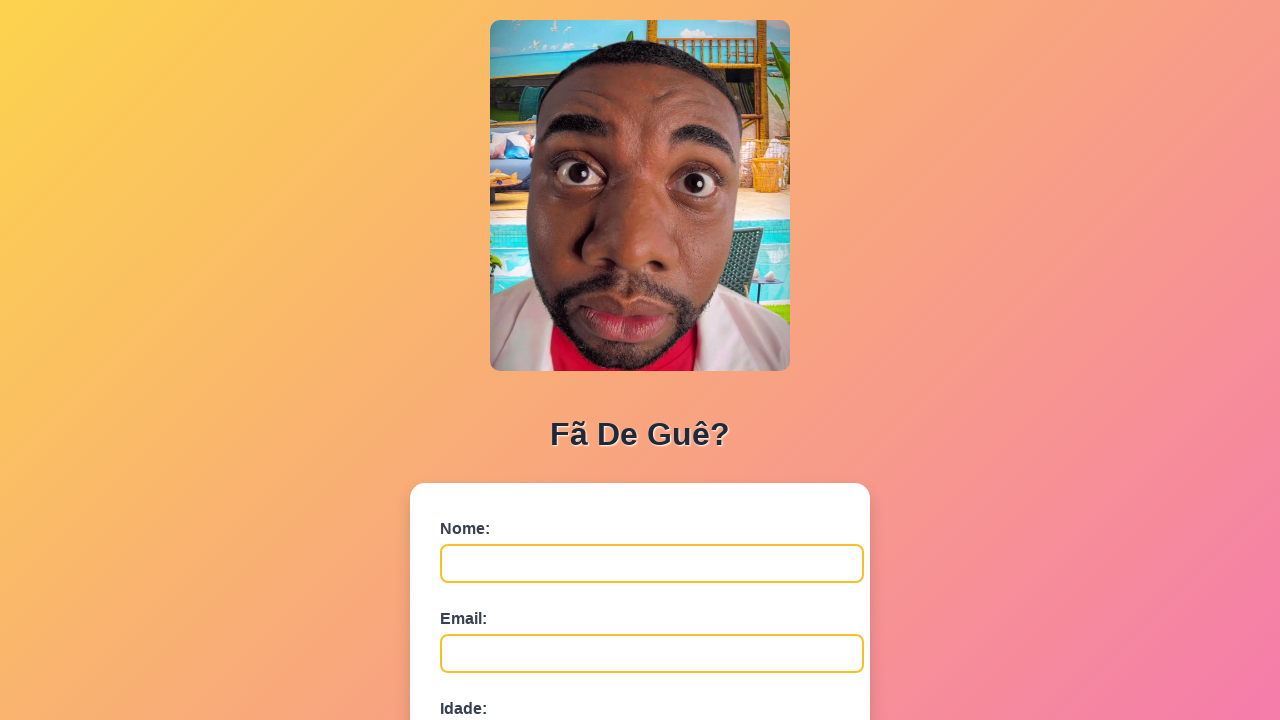

Cleared localStorage
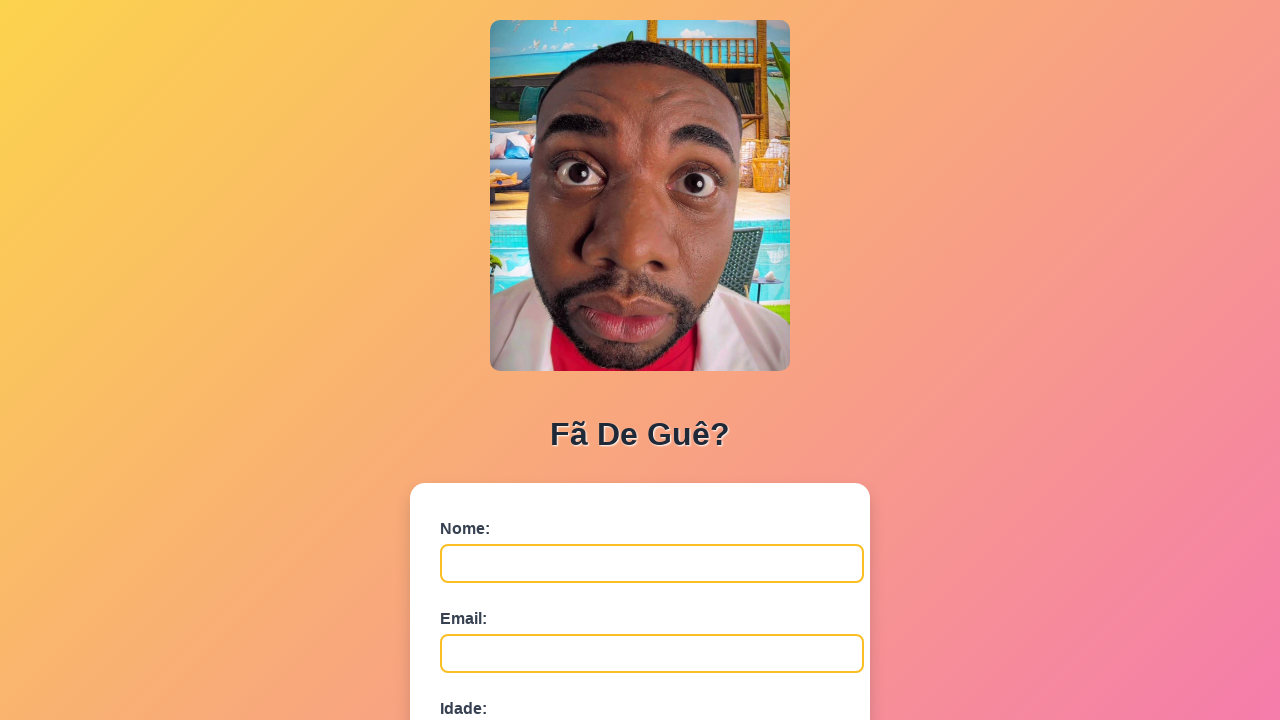

Clicked 'Ver Fãs Cadastrados' button at (640, 675) on xpath=//button[contains(text(),'Ver Fãs Cadastrados')]
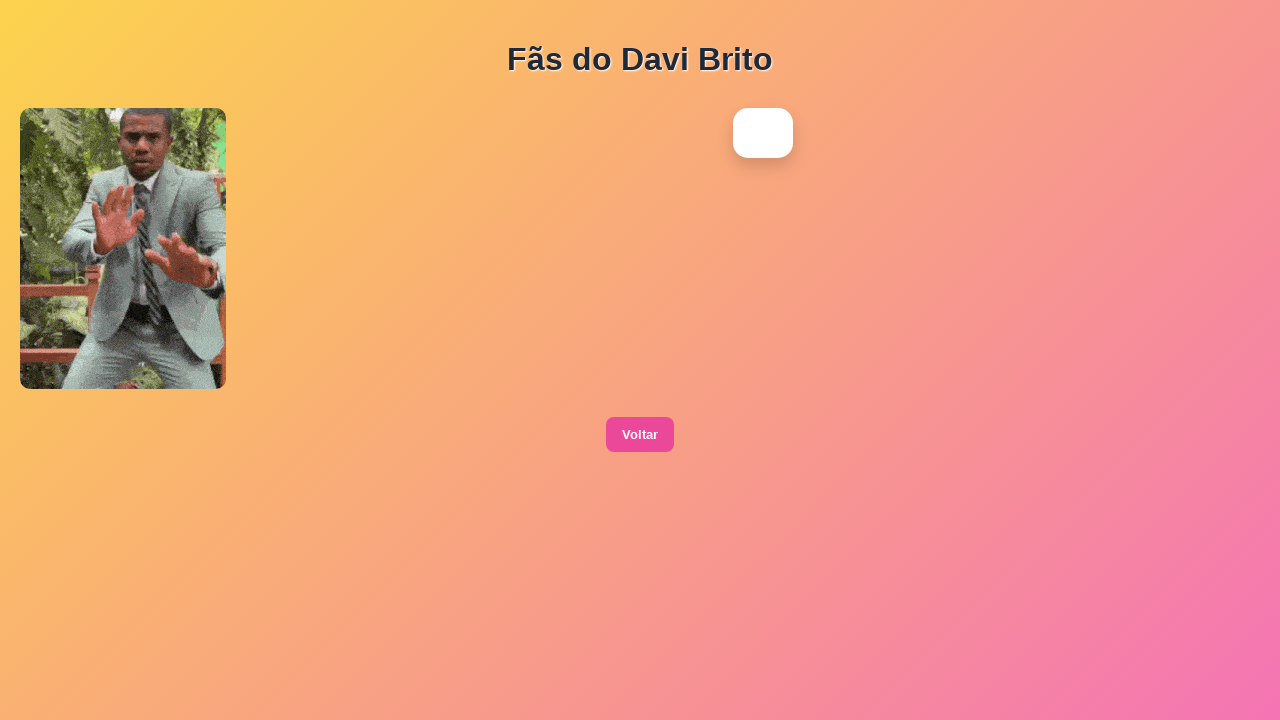

Navigated to list page (lista.html)
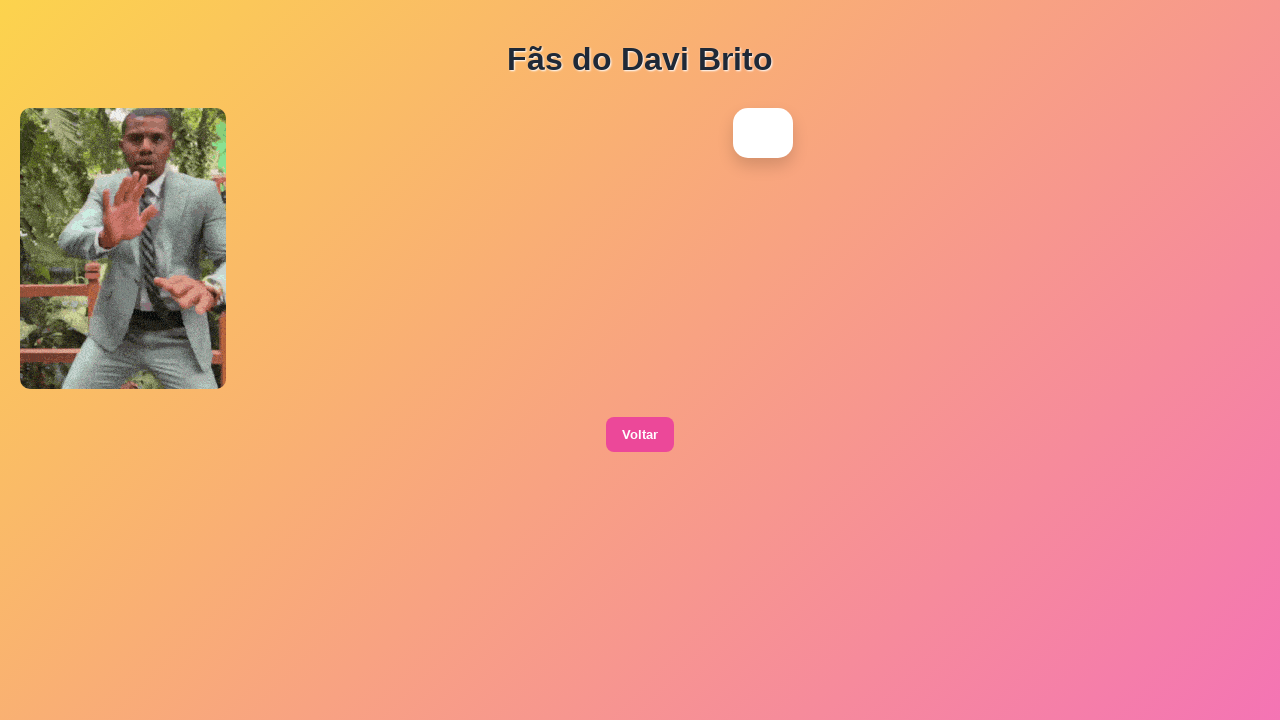

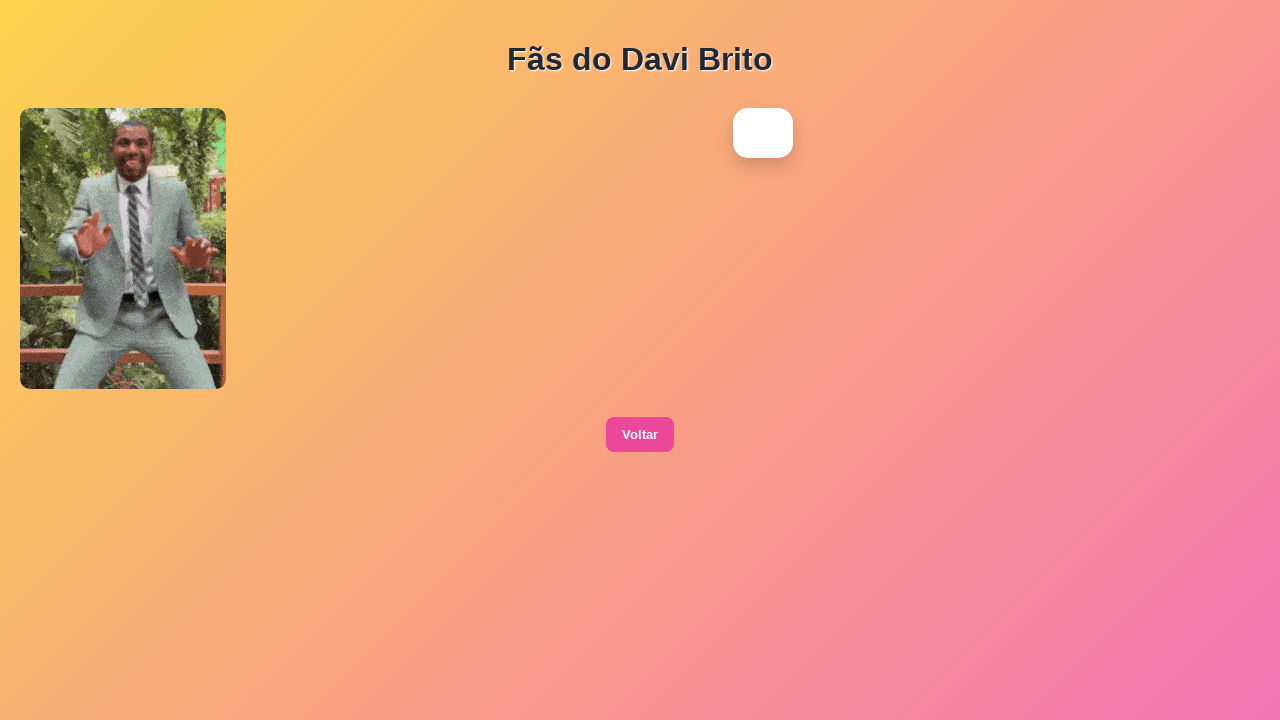